Tests navigation through sitemap links by clicking on the first 5 entries in the sitemap table, navigating back to the sitemap after each click to verify navigation works correctly.

Starting URL: https://www.getcalley.com/page-sitemap.xml

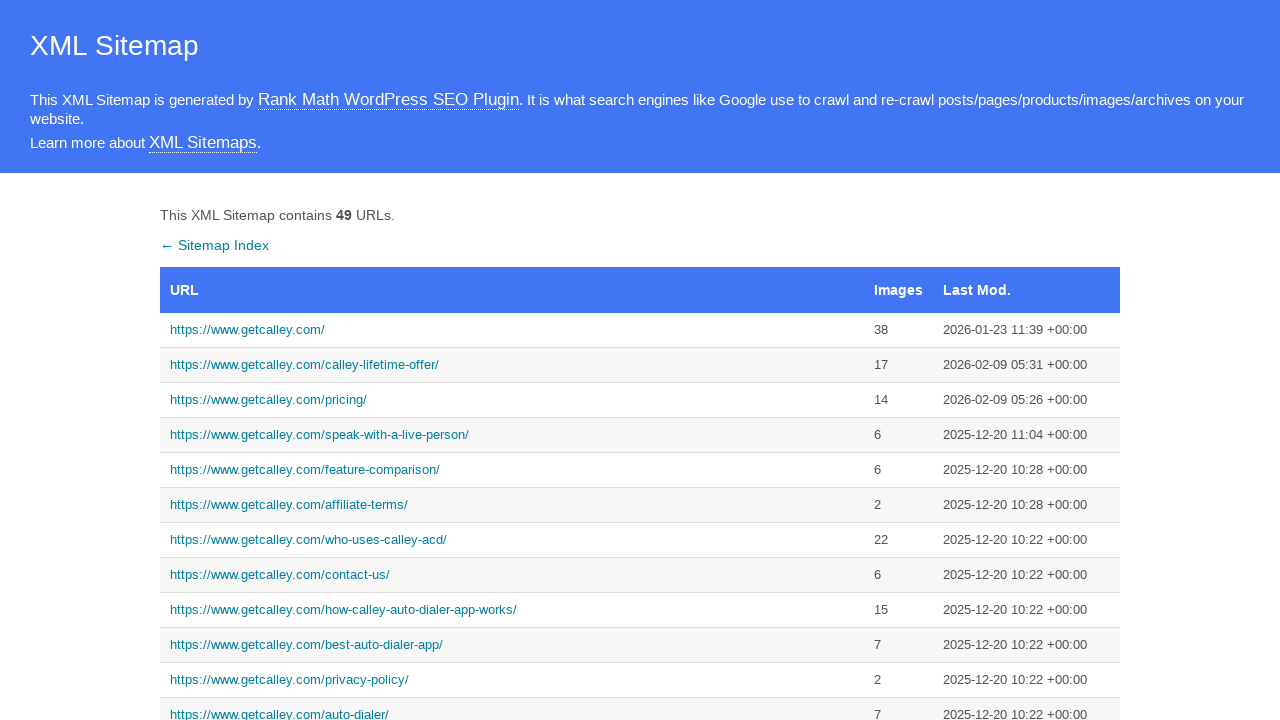

Set viewport to 1536x864
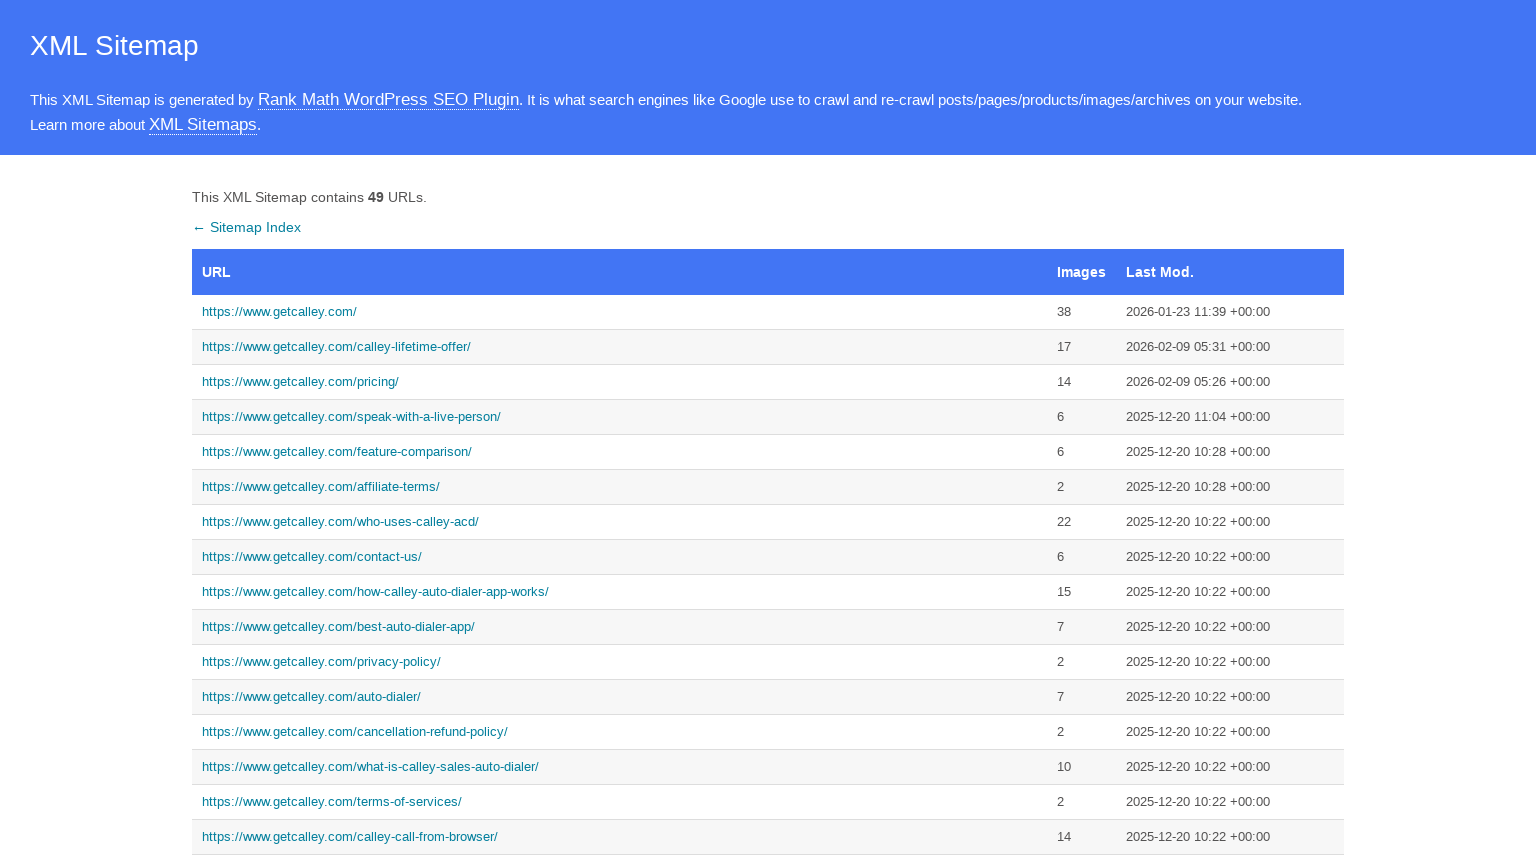

Clicked first sitemap link at (620, 312) on xpath=//*[@id='sitemap']/tbody/tr[1]/td[1]/a
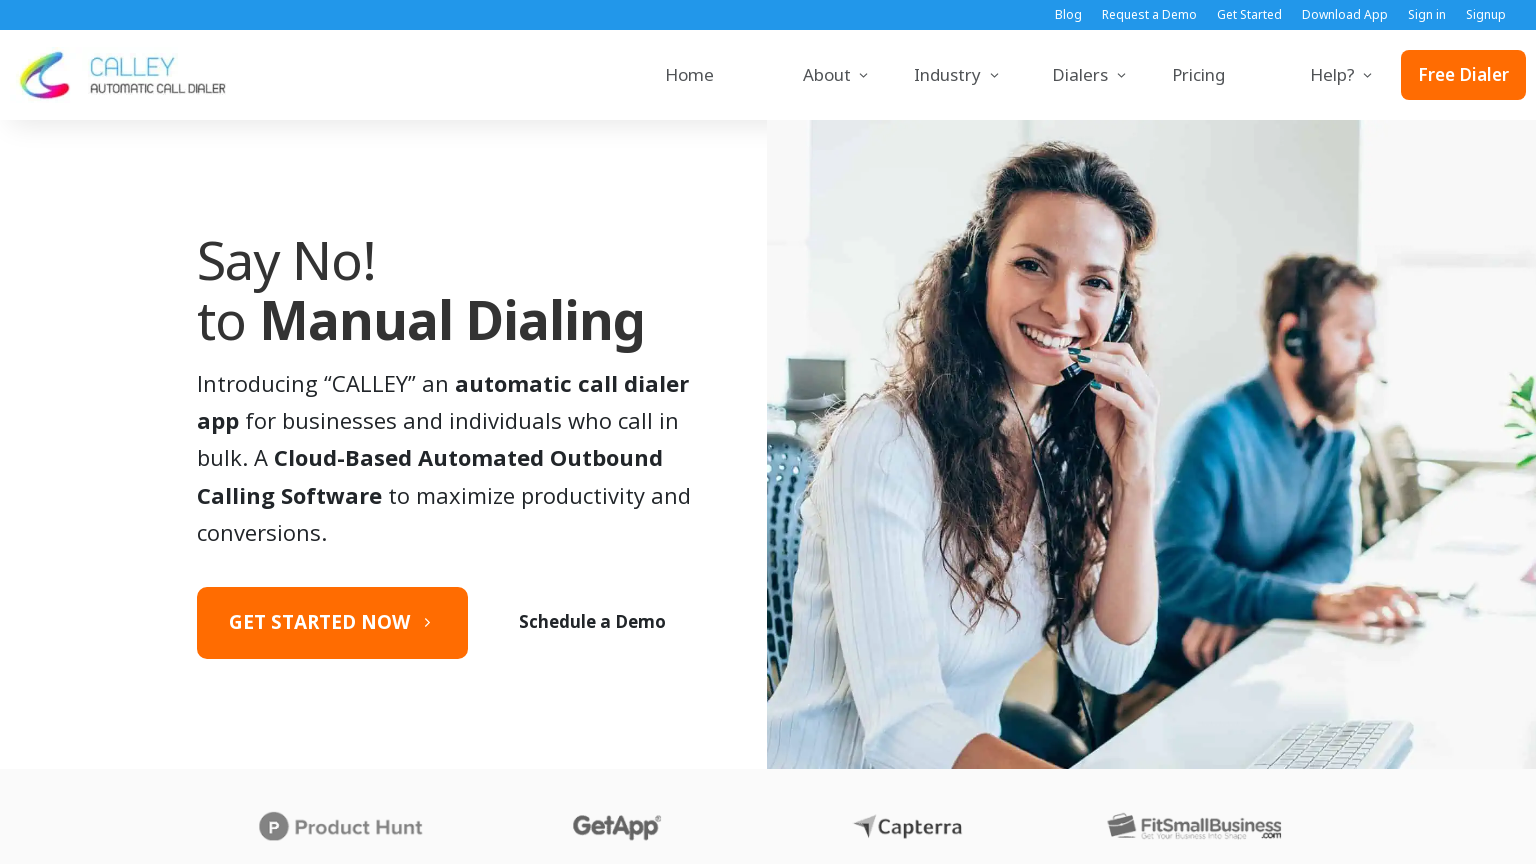

Waited for page load after clicking first link
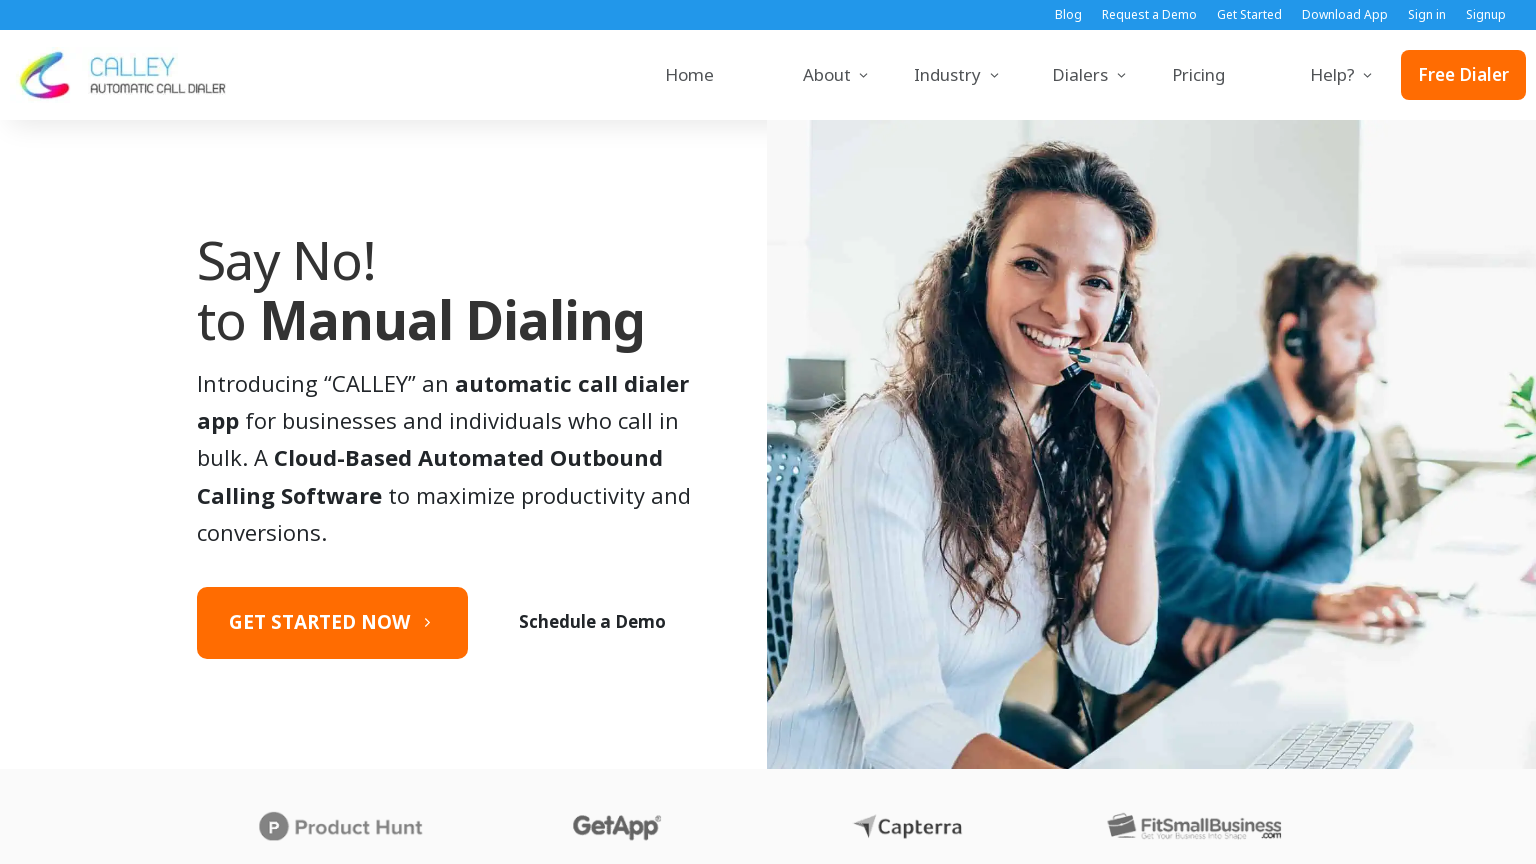

Navigated back to sitemap
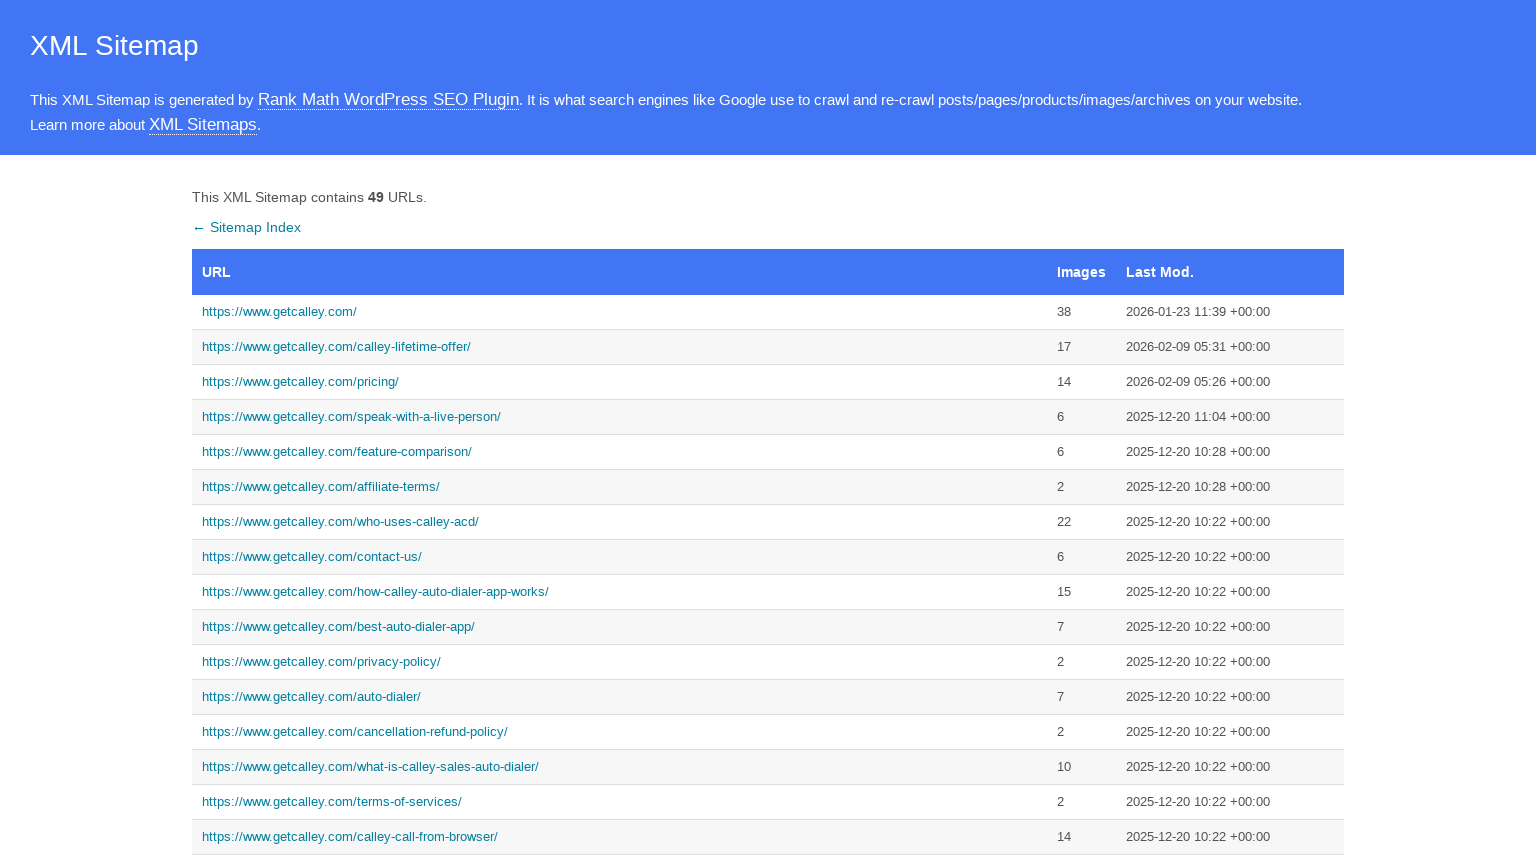

Waited for sitemap page to load
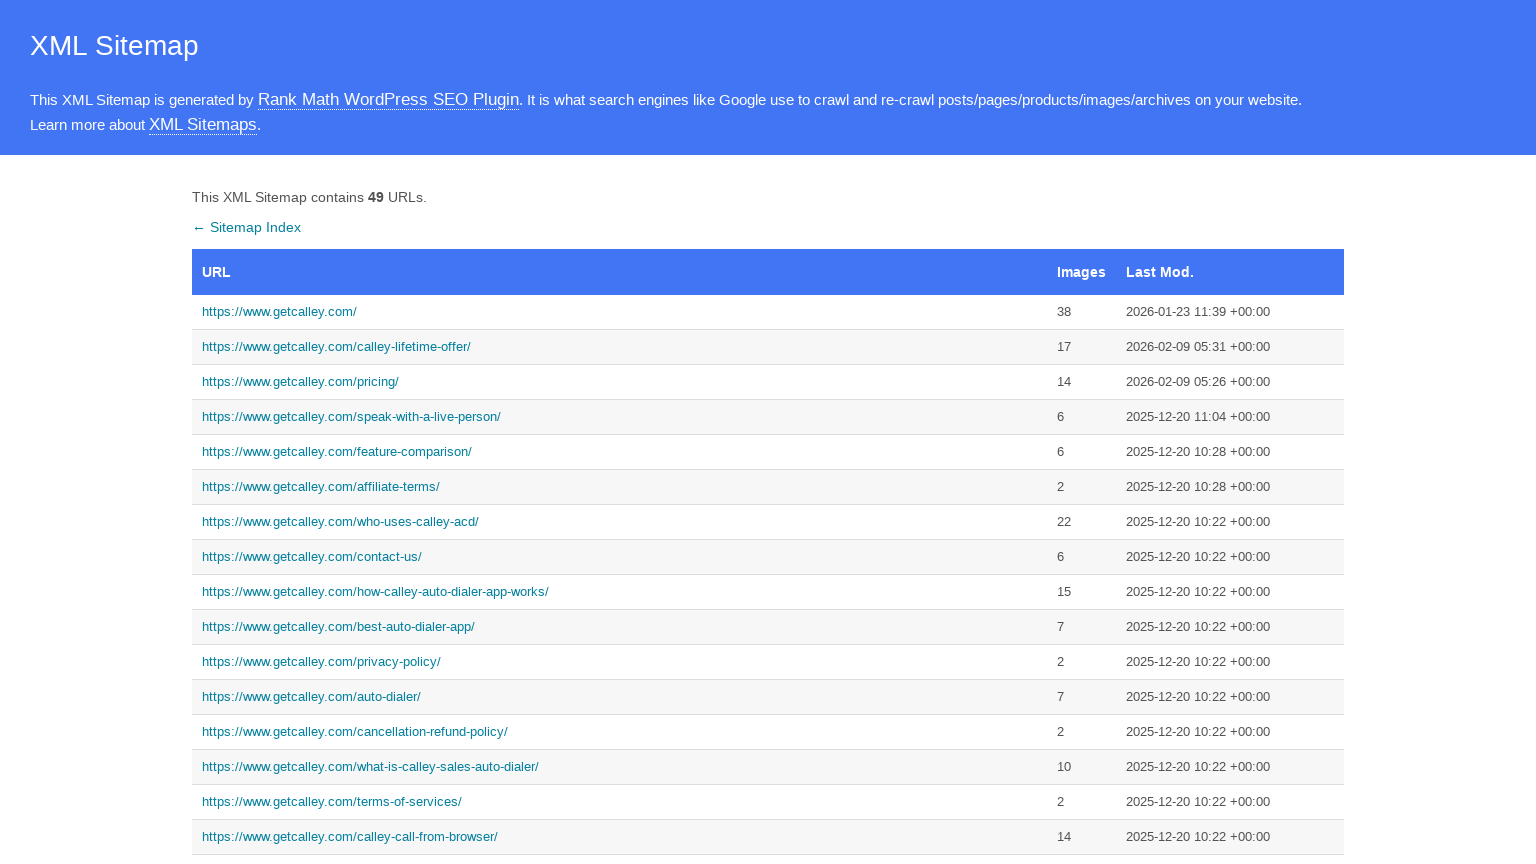

Clicked second sitemap link at (620, 347) on xpath=//*[@id='sitemap']/tbody/tr[2]/td[1]/a
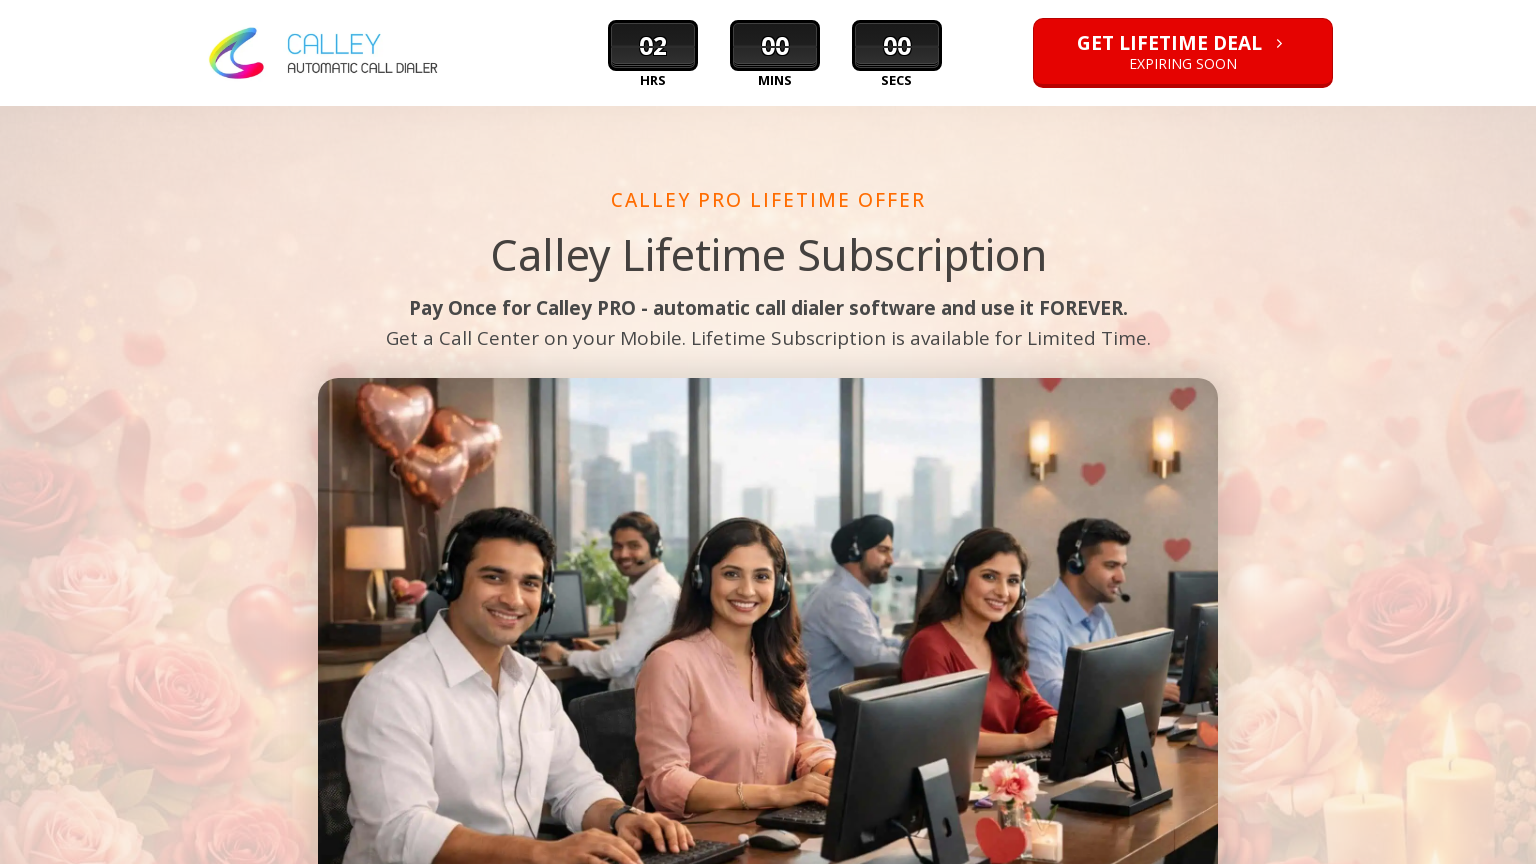

Waited for page load after clicking second link
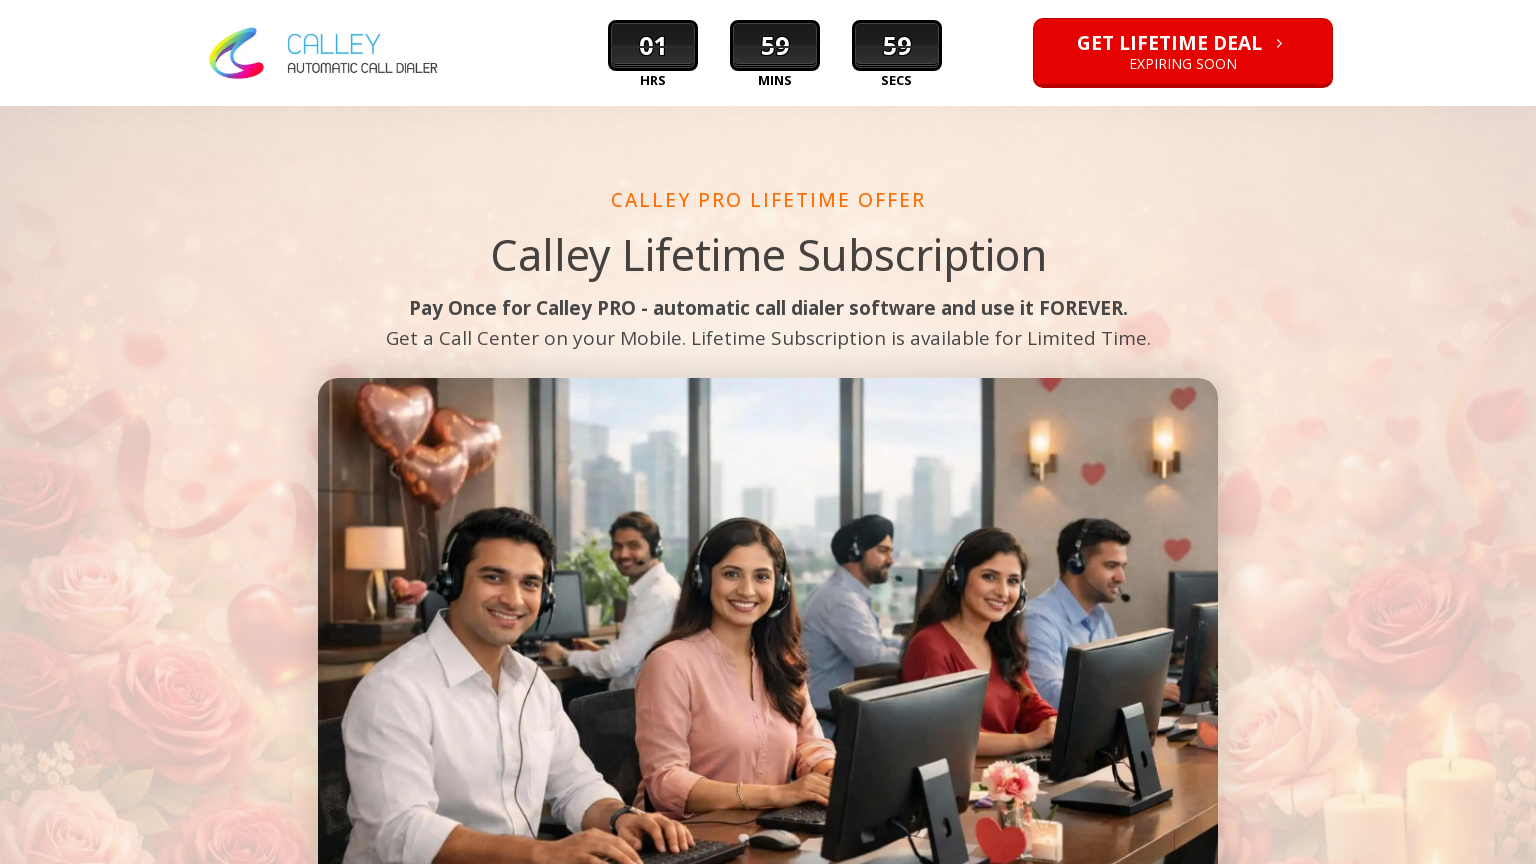

Navigated back to sitemap
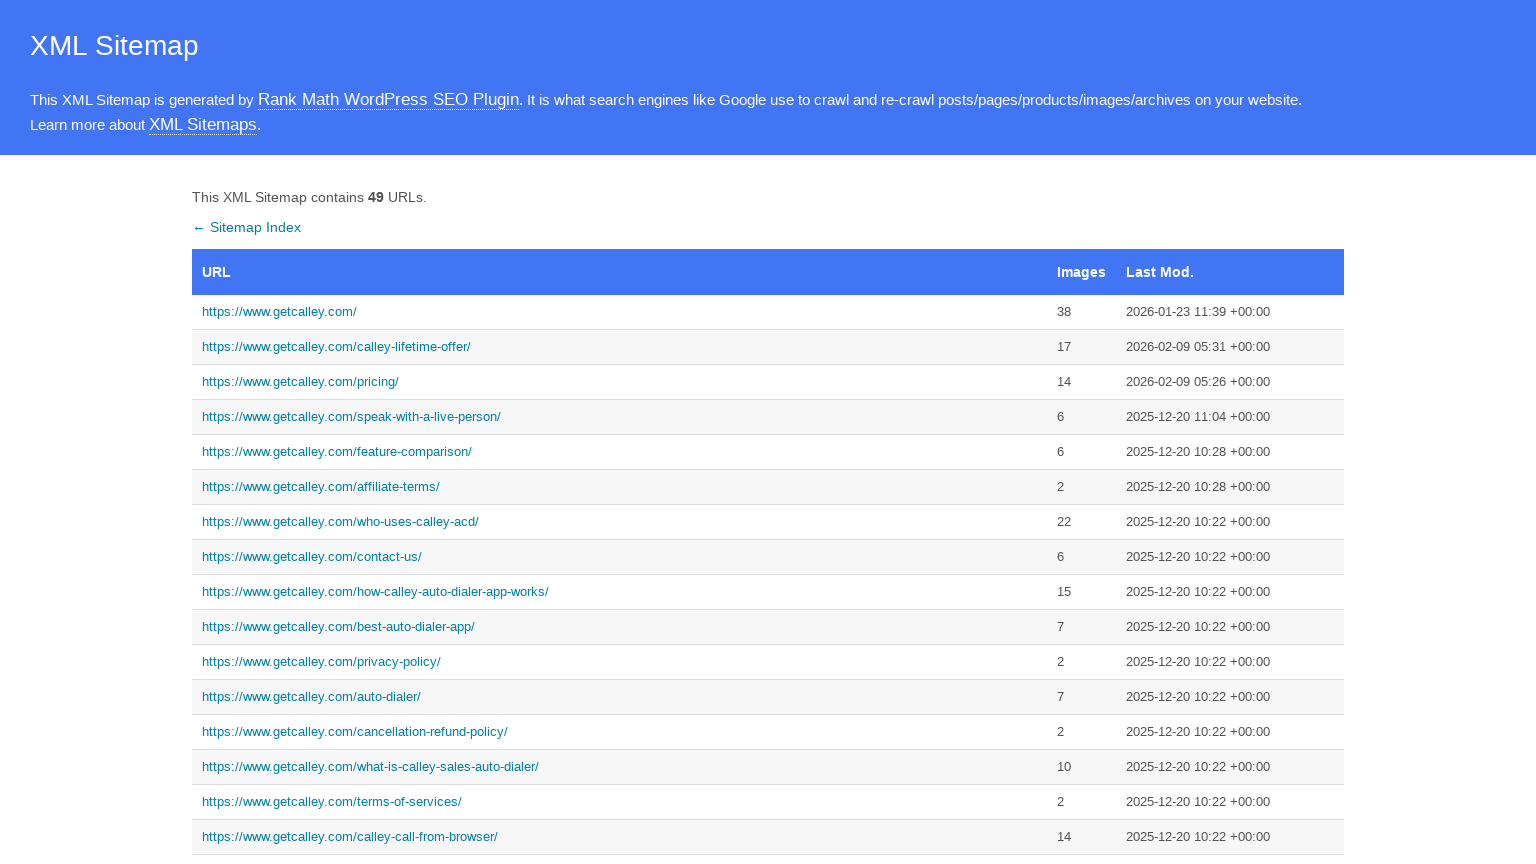

Waited for sitemap page to load
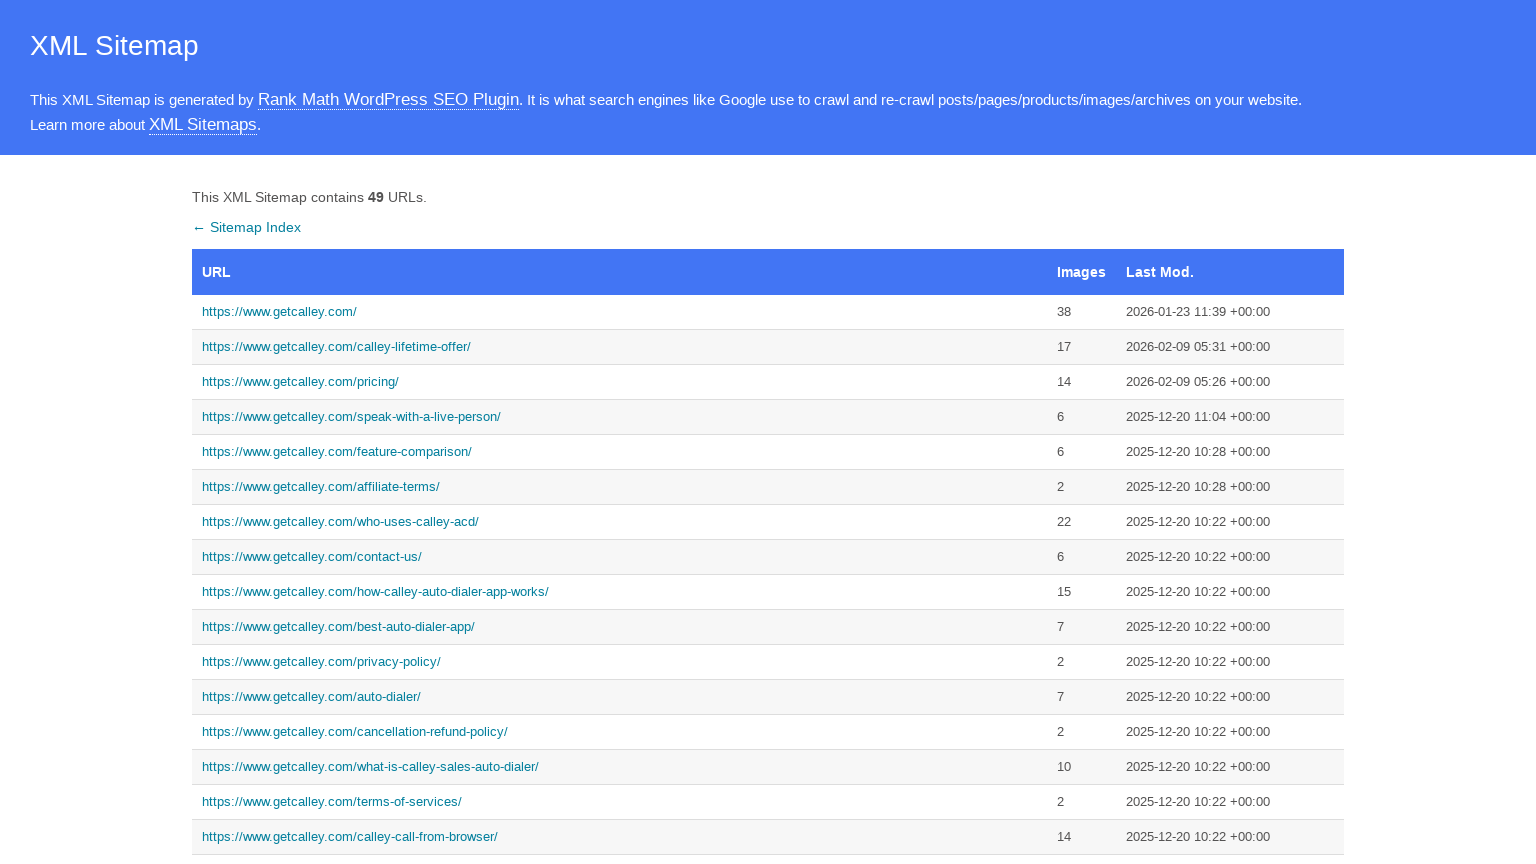

Clicked third sitemap link at (620, 382) on xpath=//*[@id='sitemap']/tbody/tr[3]/td[1]/a
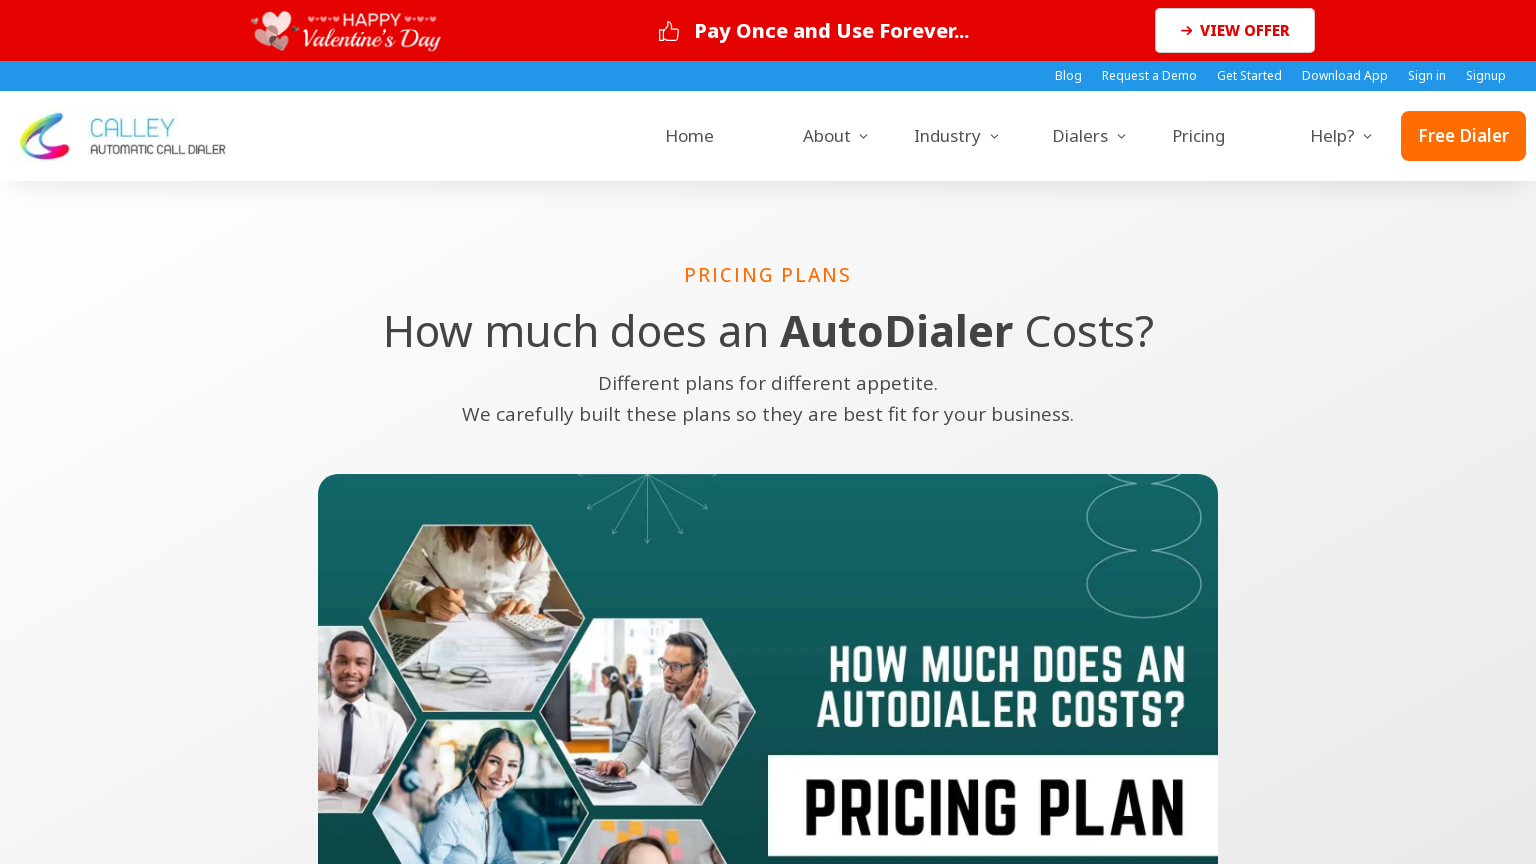

Waited for page load after clicking third link
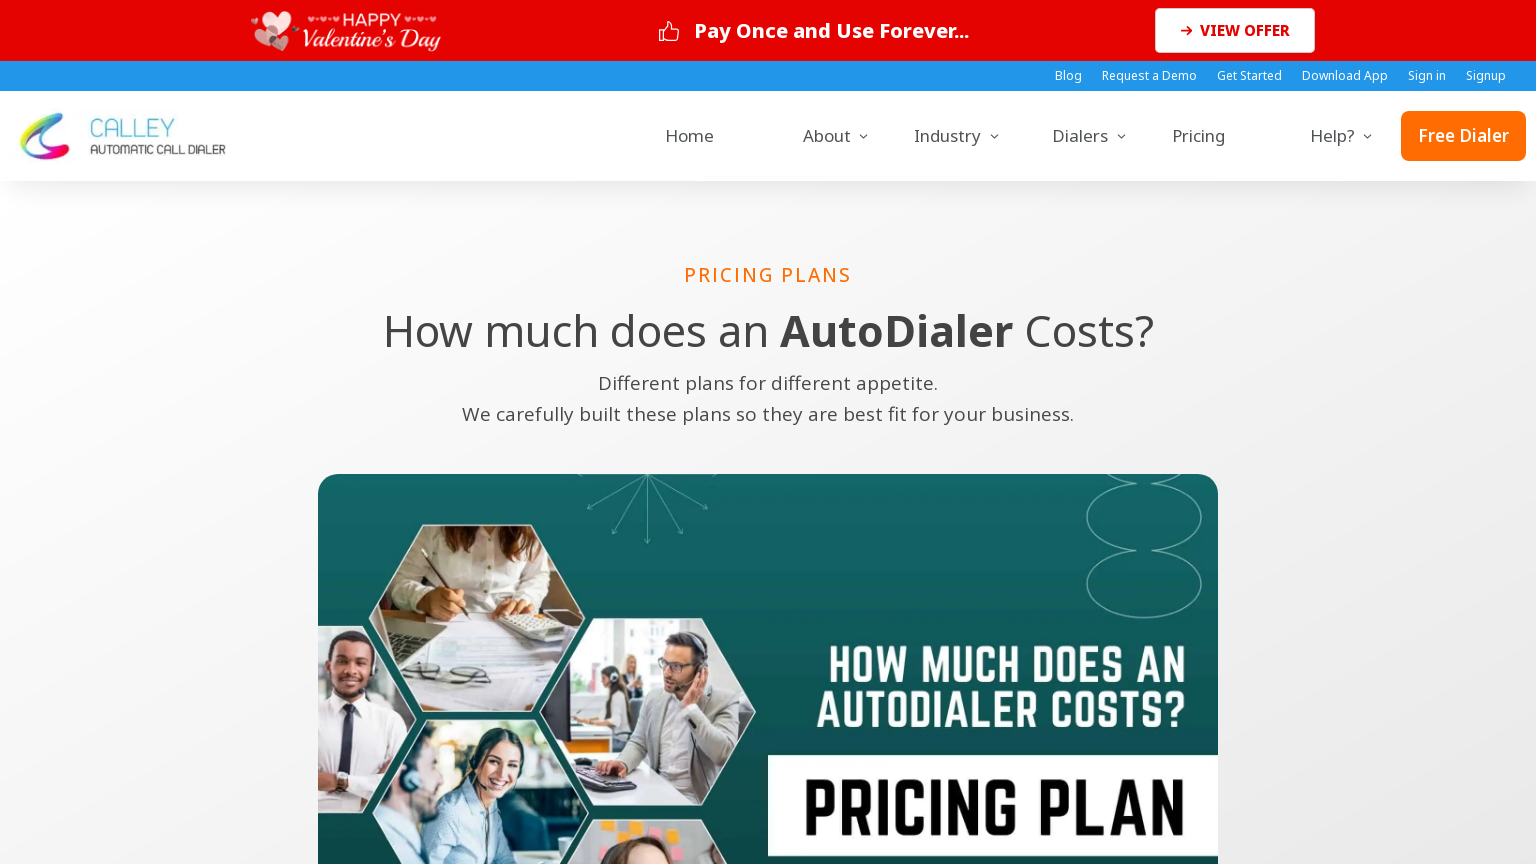

Navigated back to sitemap
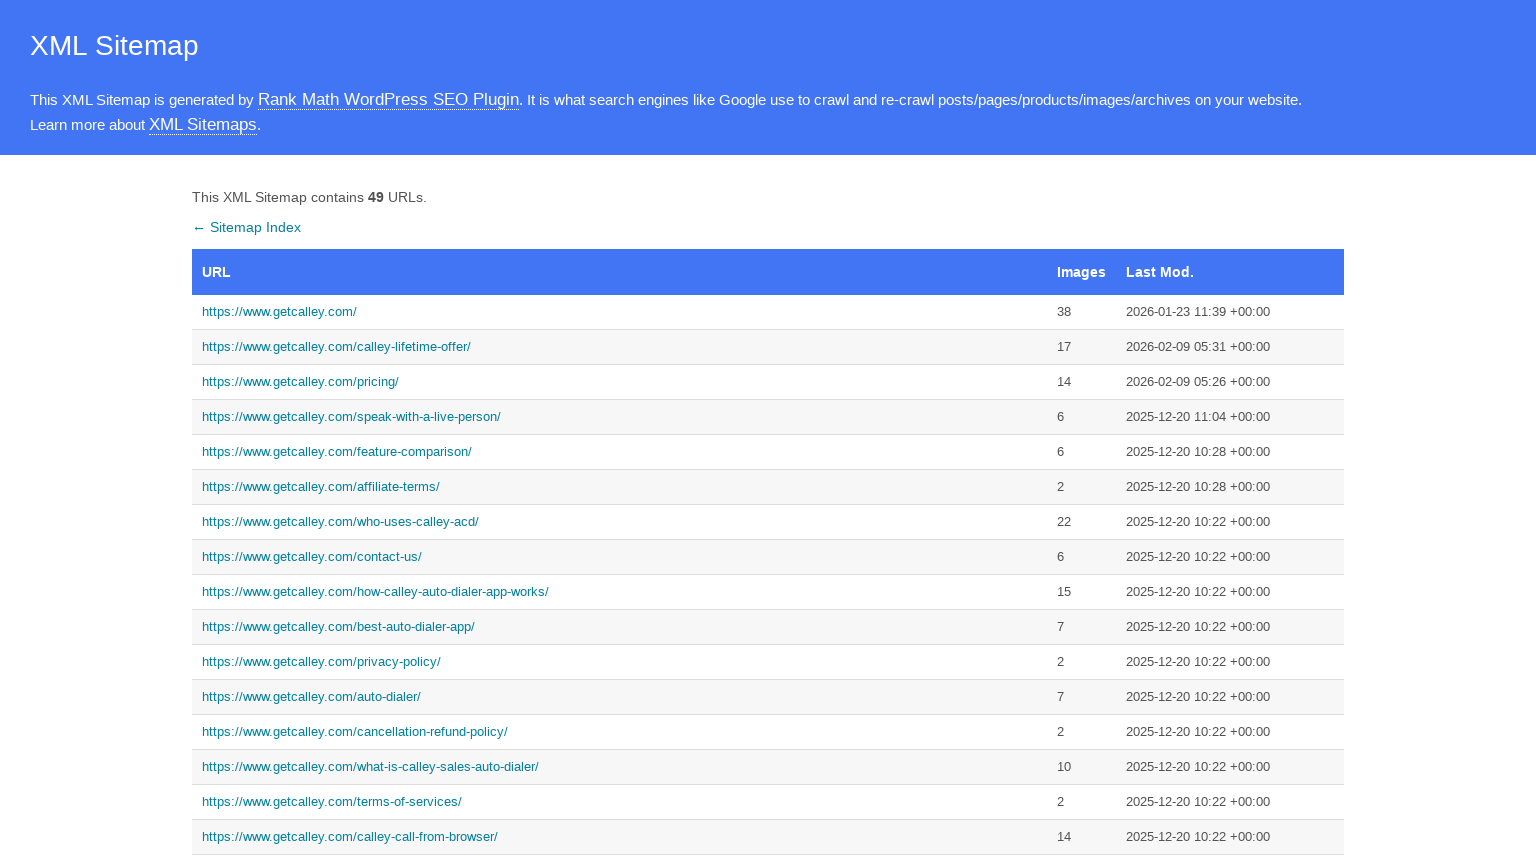

Waited for sitemap page to load
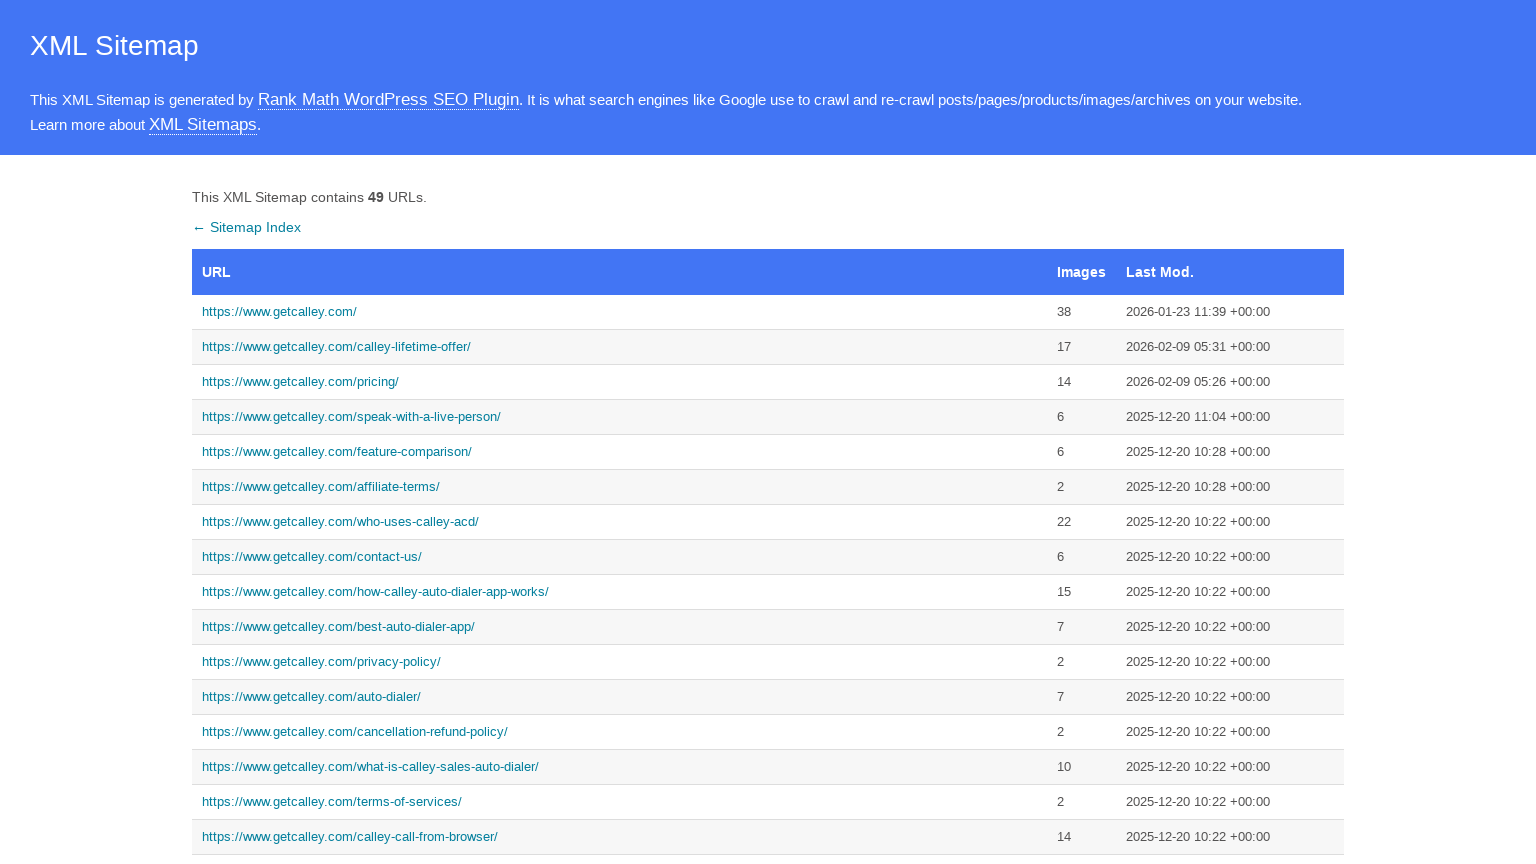

Clicked fourth sitemap link at (620, 417) on xpath=//*[@id='sitemap']/tbody/tr[4]/td[1]/a
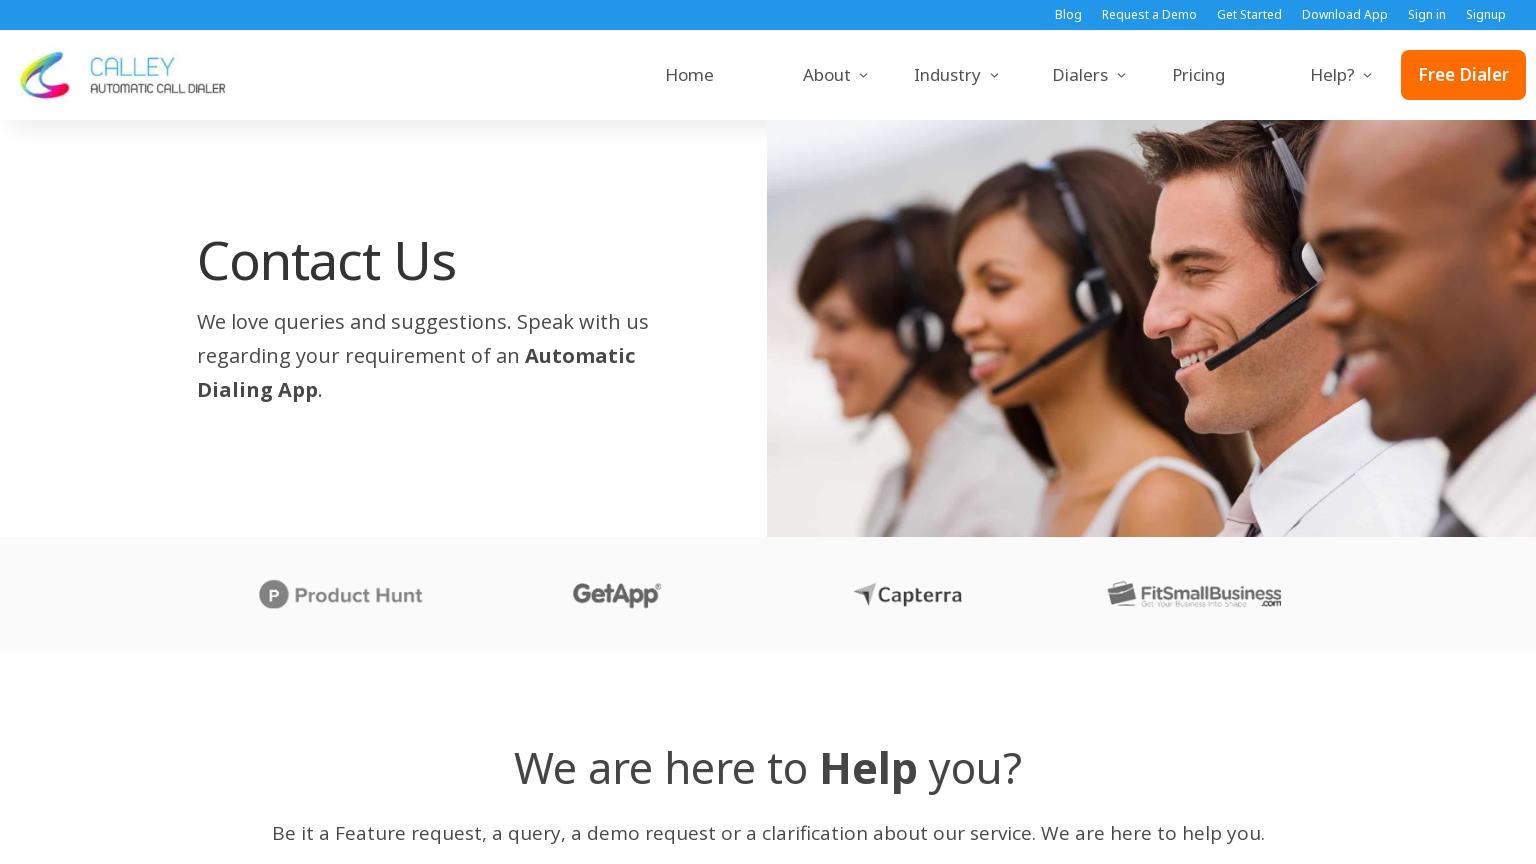

Waited for page load after clicking fourth link
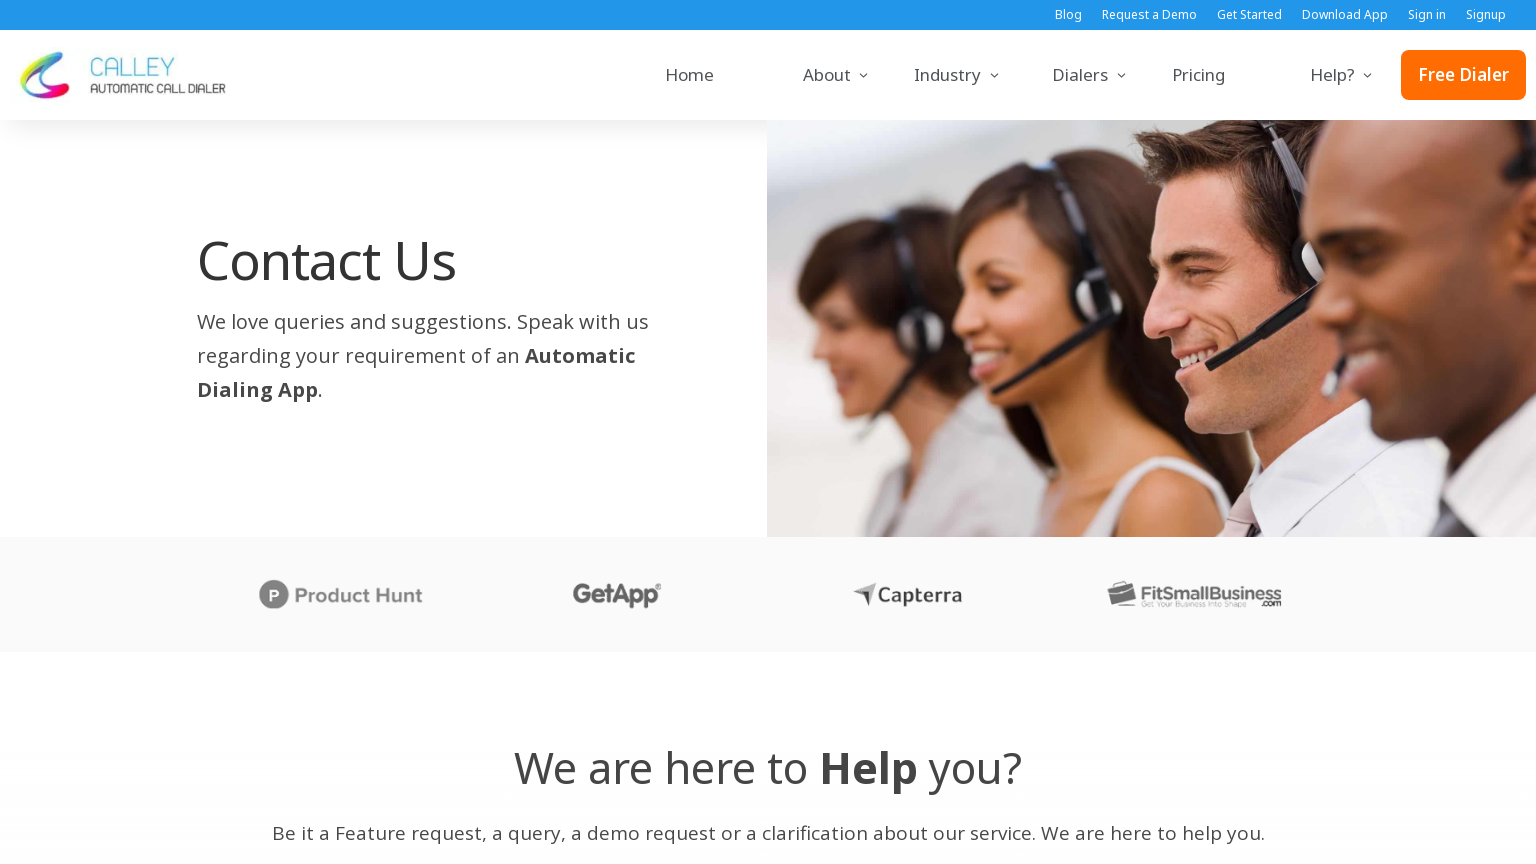

Navigated back to sitemap
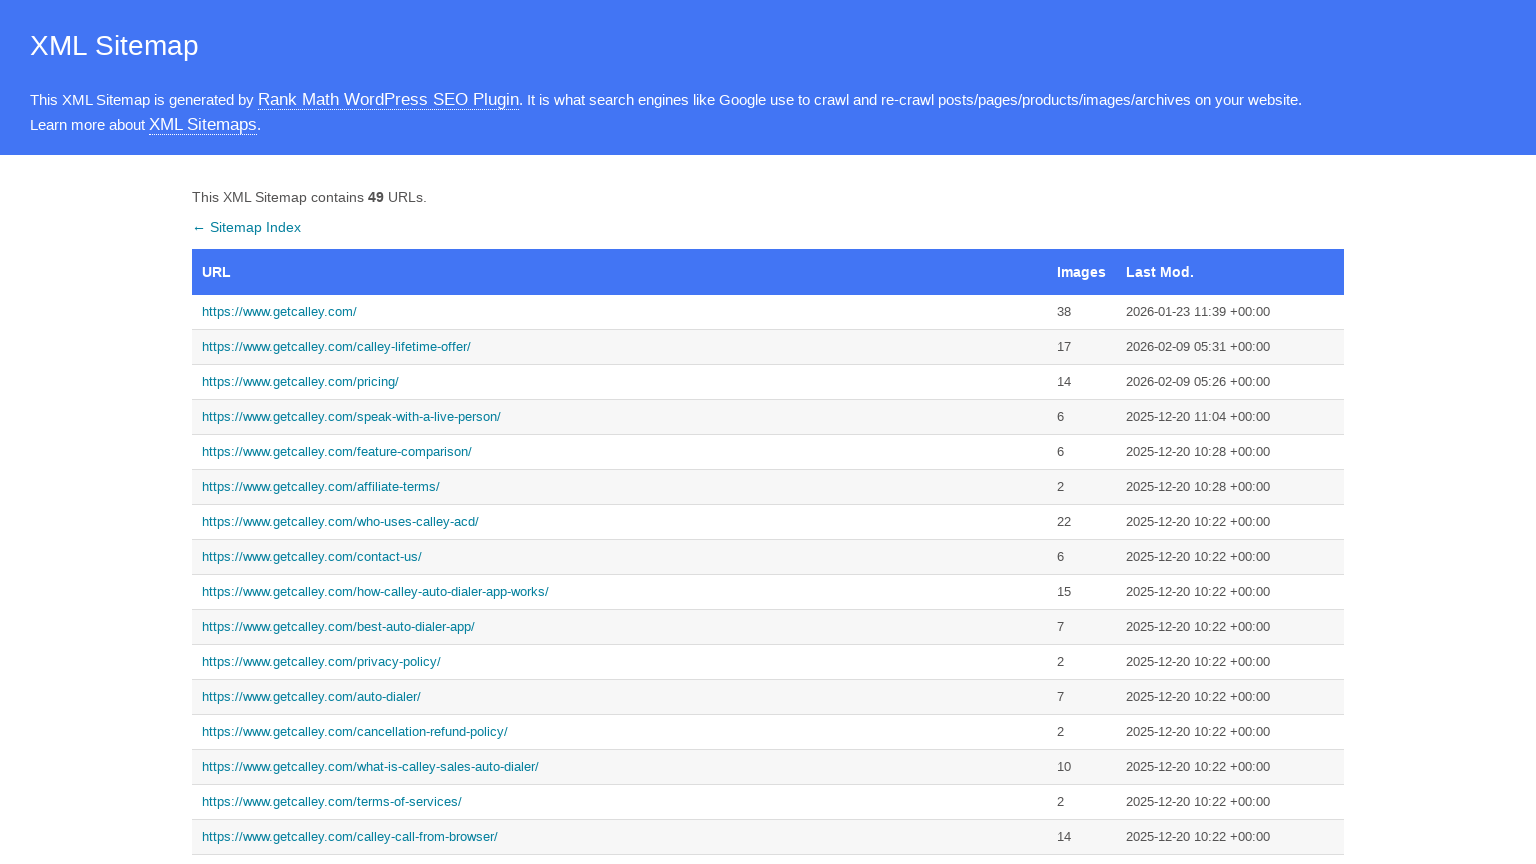

Waited for sitemap page to load
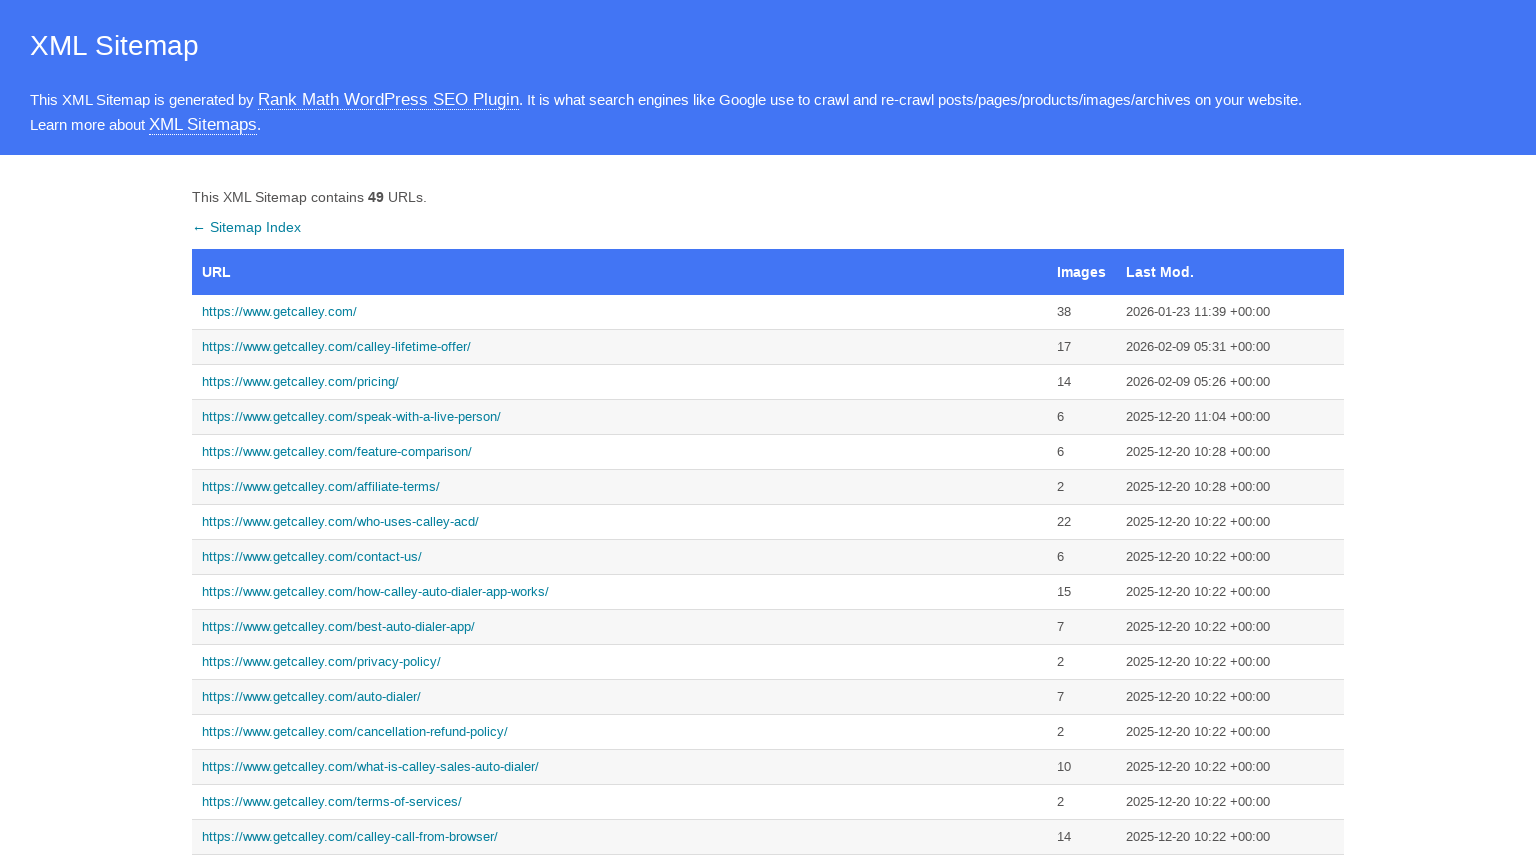

Clicked fifth sitemap link at (620, 452) on xpath=//*[@id='sitemap']/tbody/tr[5]/td[1]/a
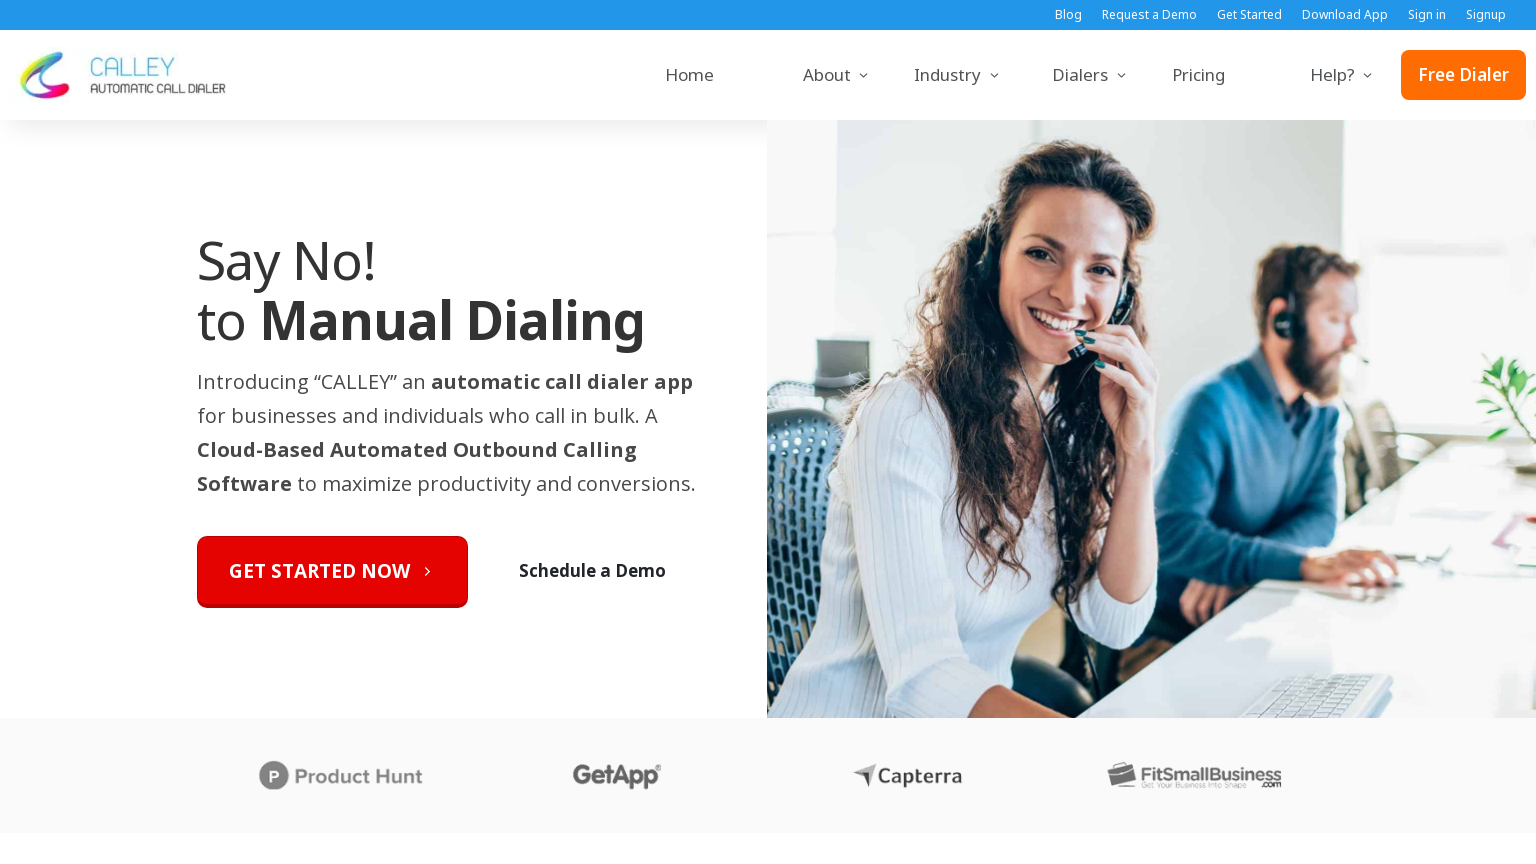

Waited for page load after clicking fifth link
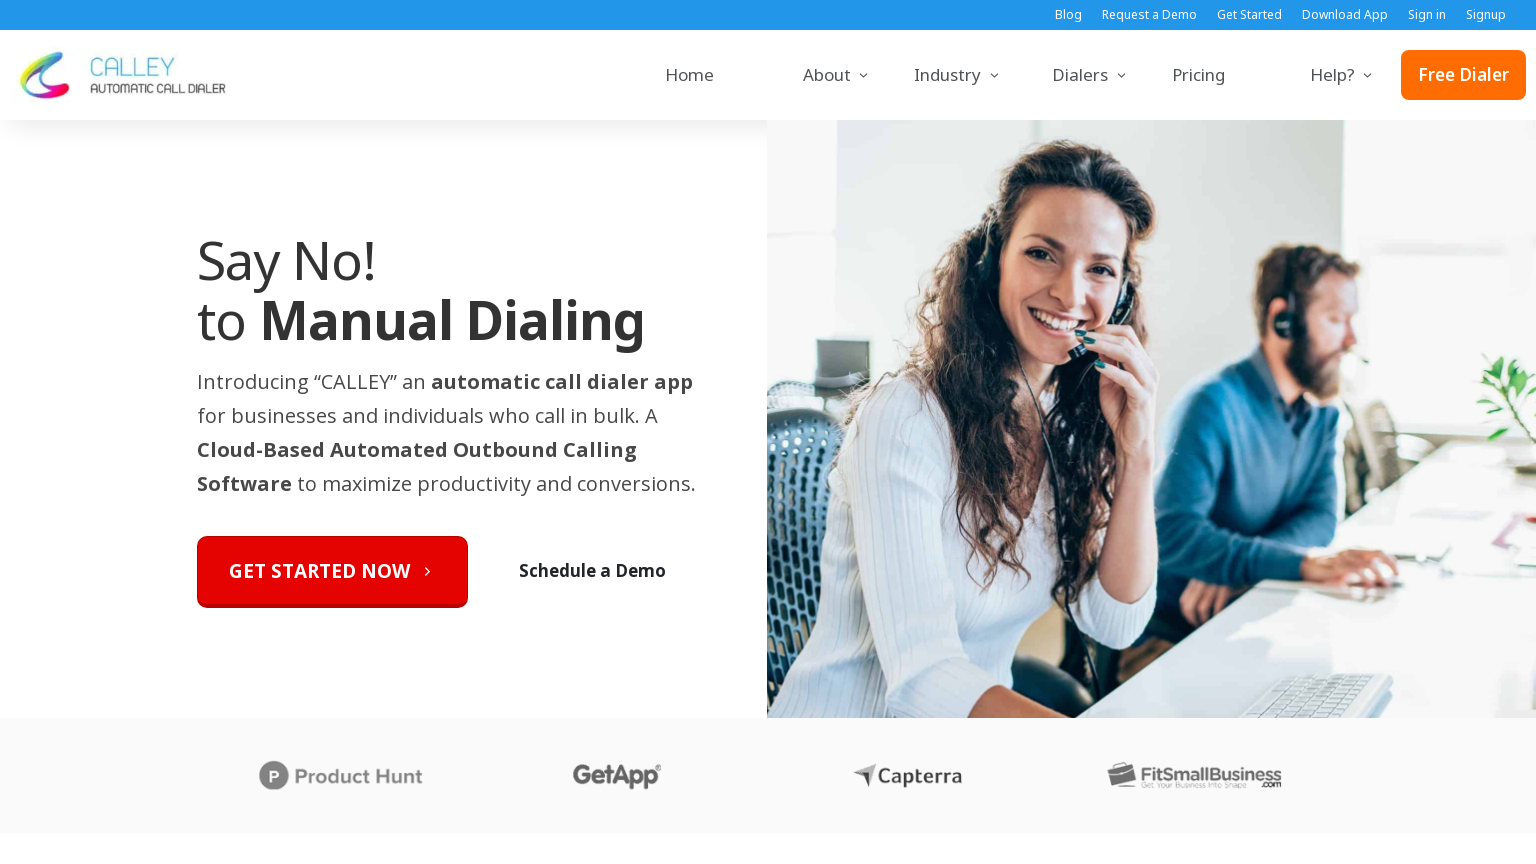

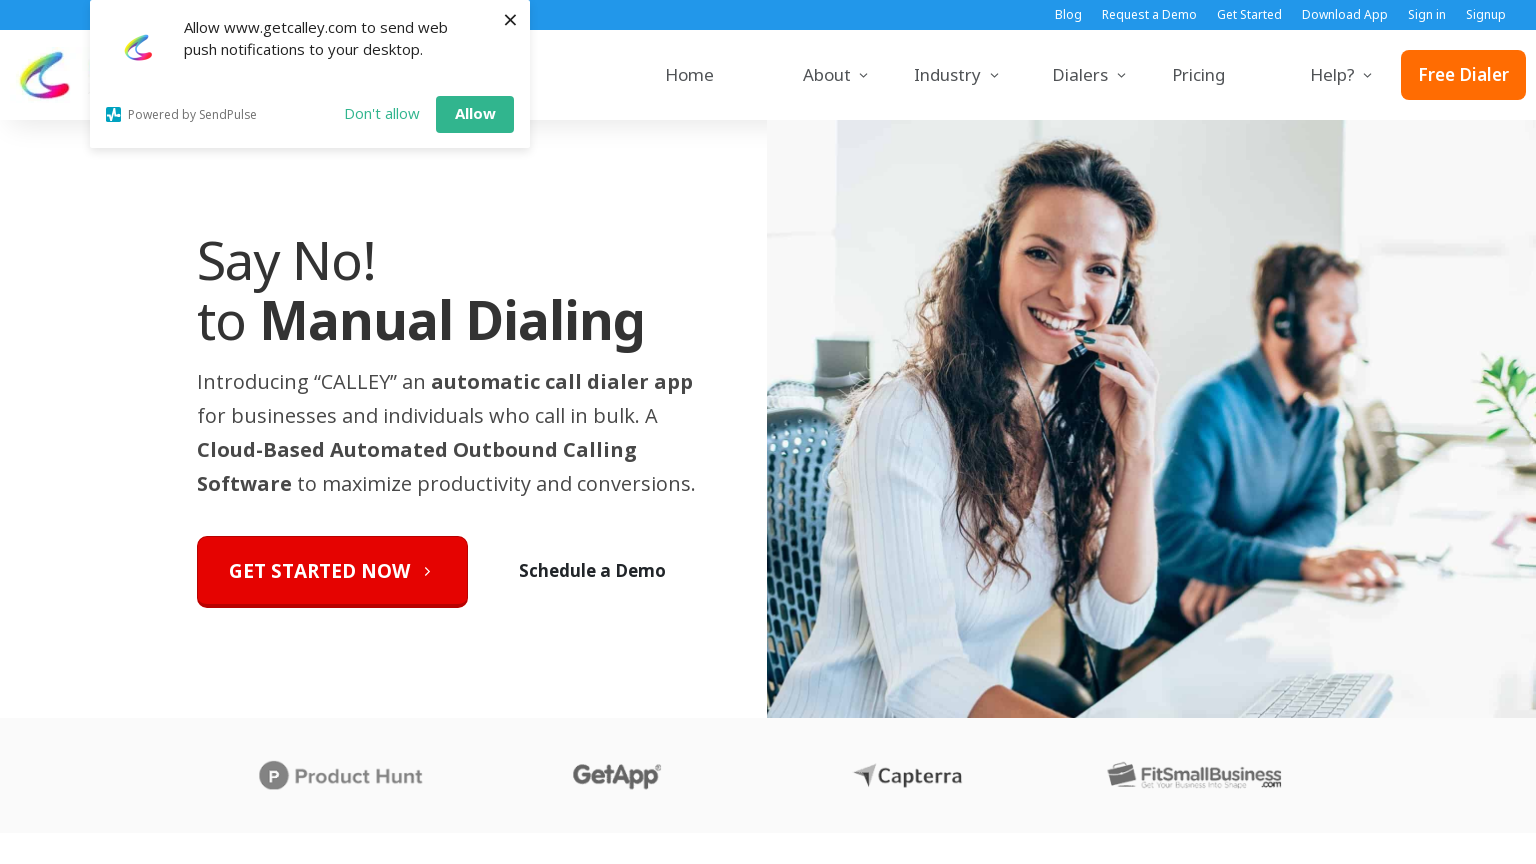